Tests the Greet-A-Cat page by resetting and navigating to greet page, then verifying the greeting message

Starting URL: https://cs1632.appspot.com/

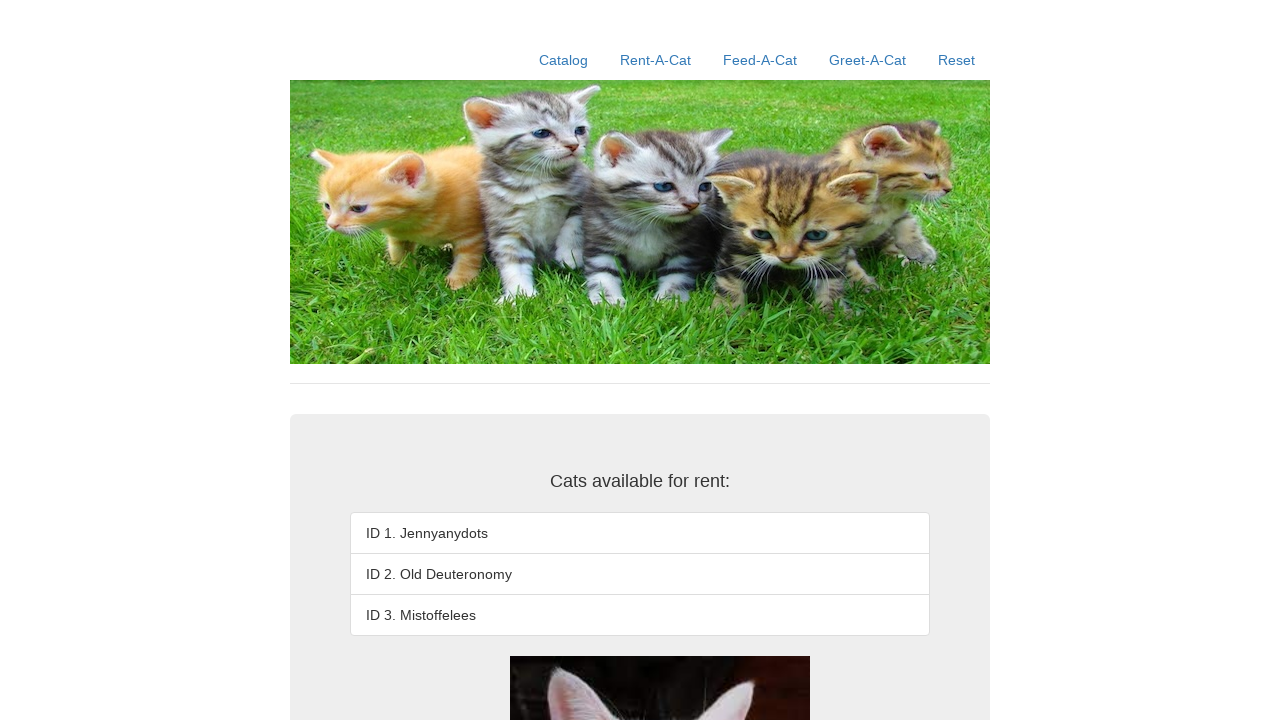

Clicked Reset link at (956, 60) on text=Reset
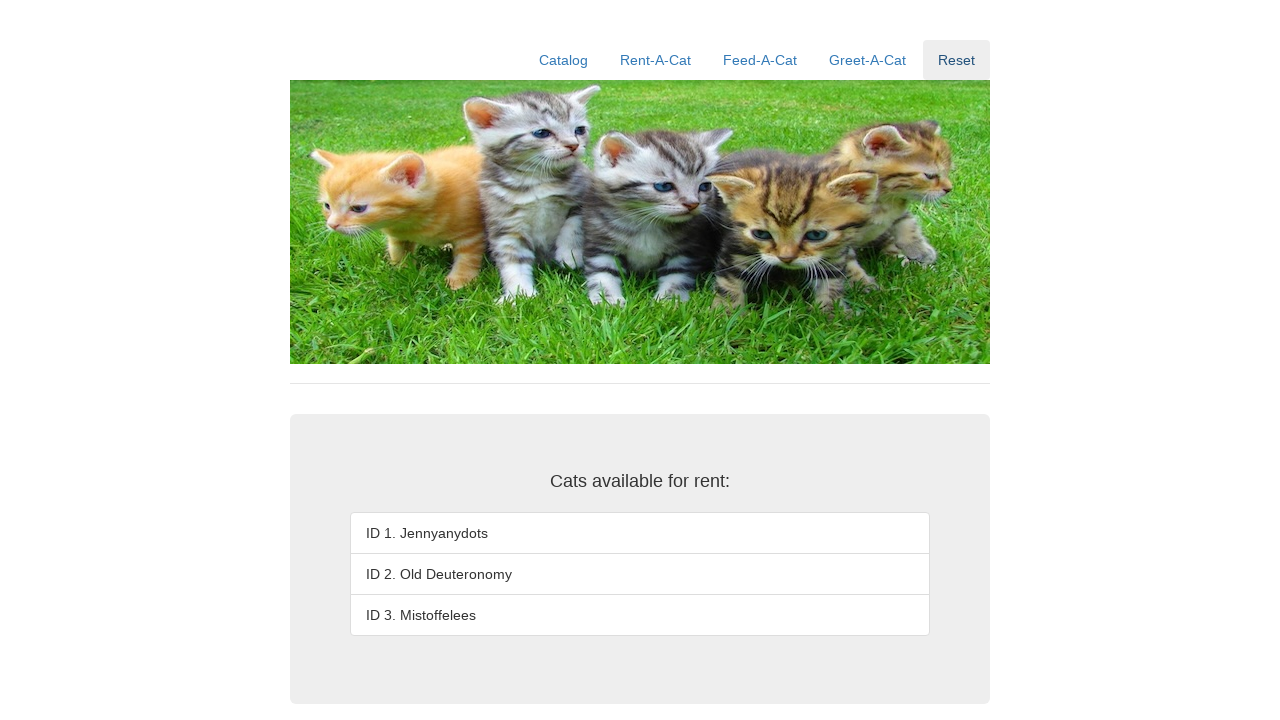

Clicked Greet-A-Cat link to navigate to greet page at (868, 60) on text=Greet-A-Cat
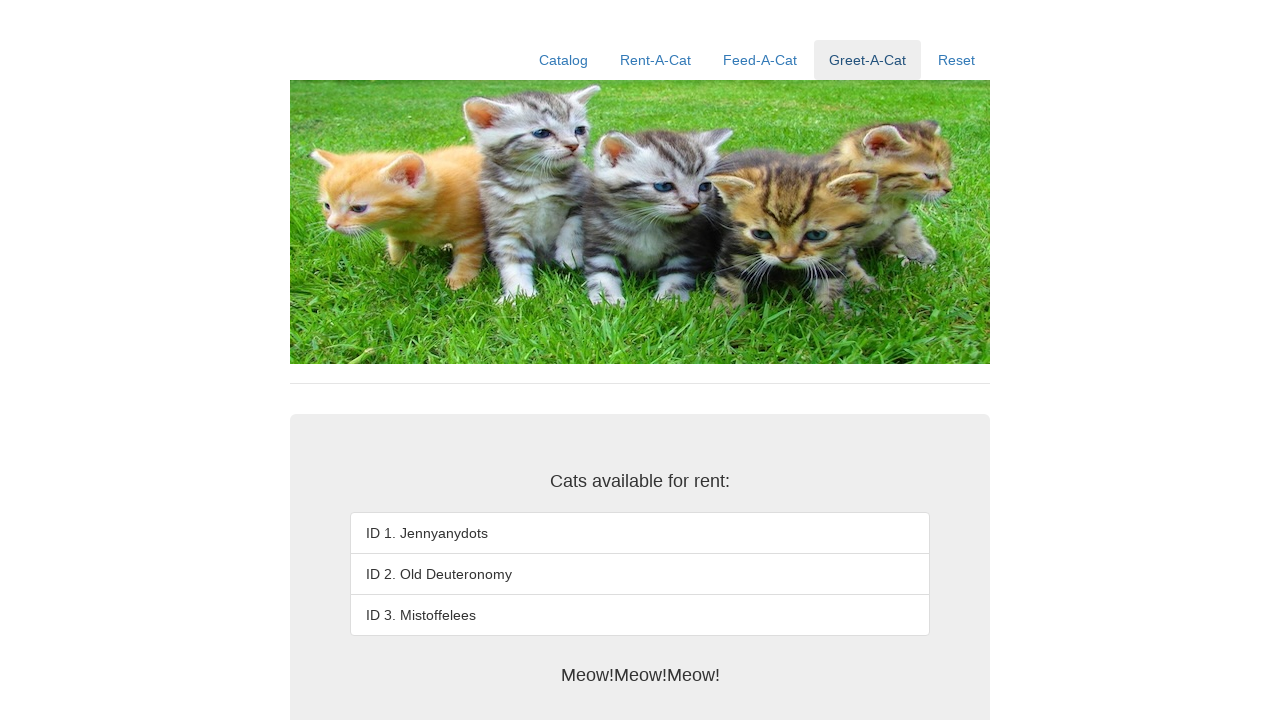

Verified greeting message displays 'Meow!Meow!Meow!'
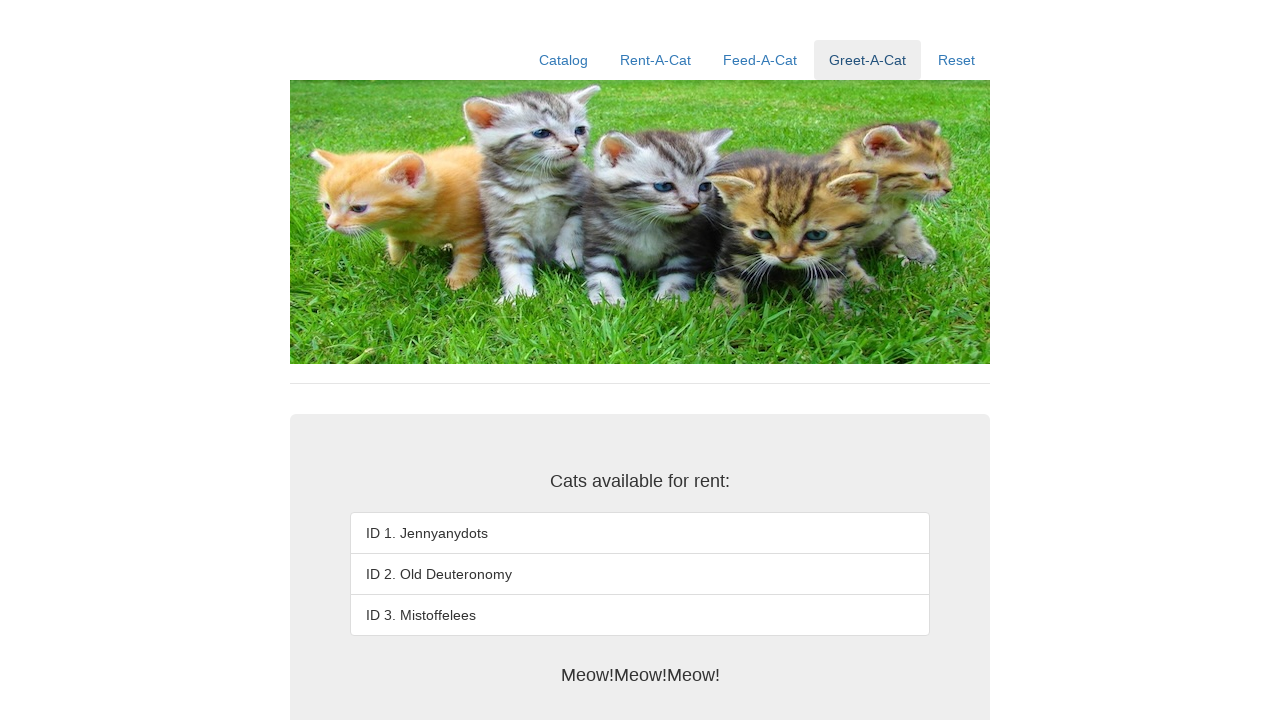

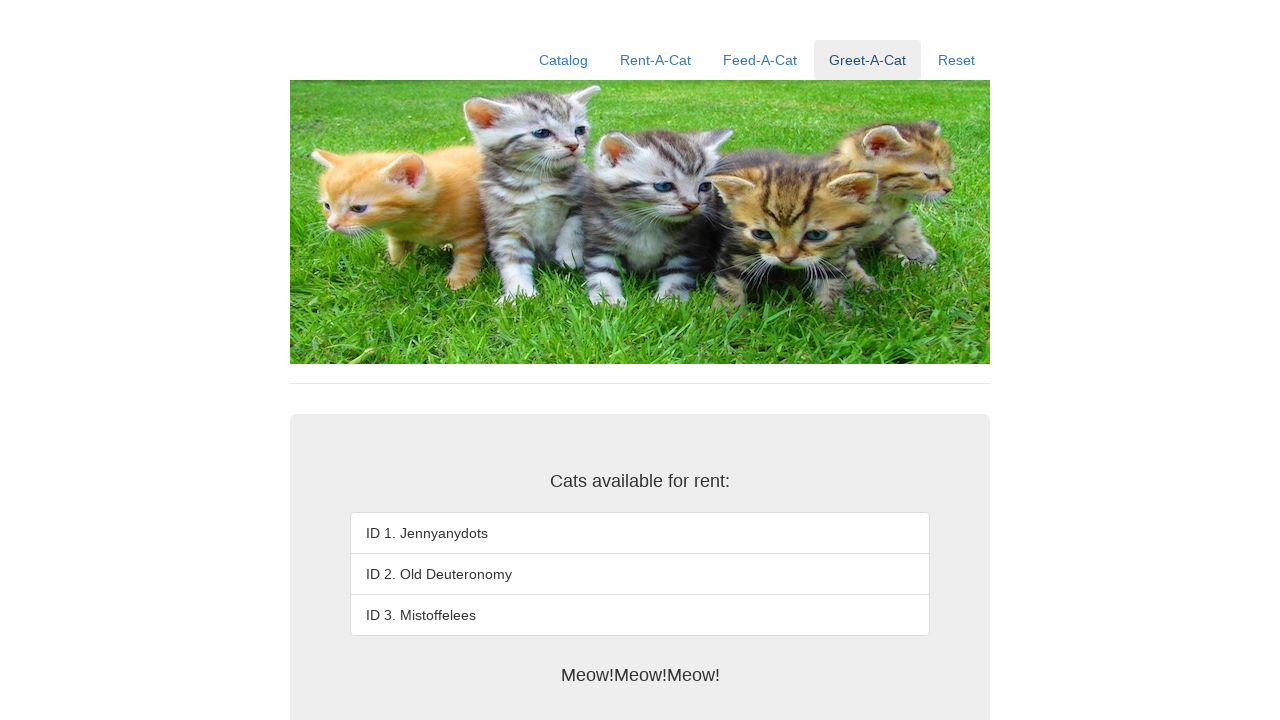